Demonstrates finding elements near the password field and typing into them on the Saucedemo login page

Starting URL: https://www.saucedemo.com/

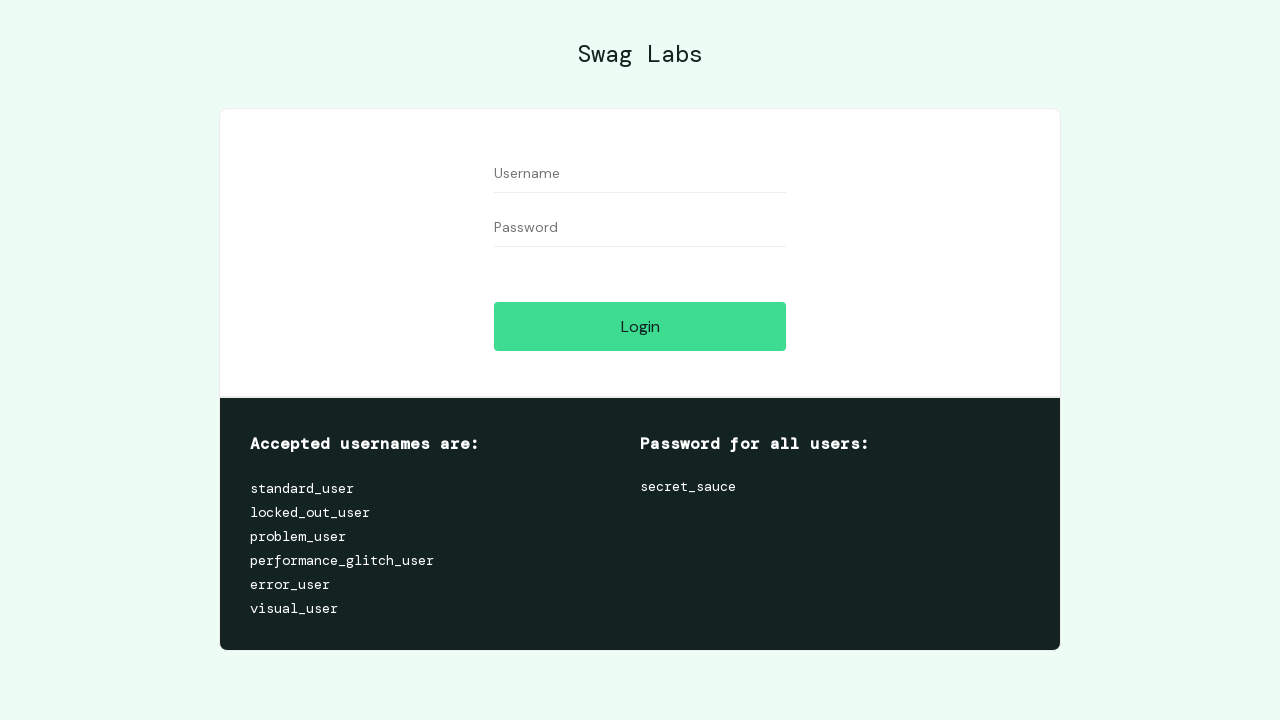

Filled username field with 'near' - element near the password field on #user-name
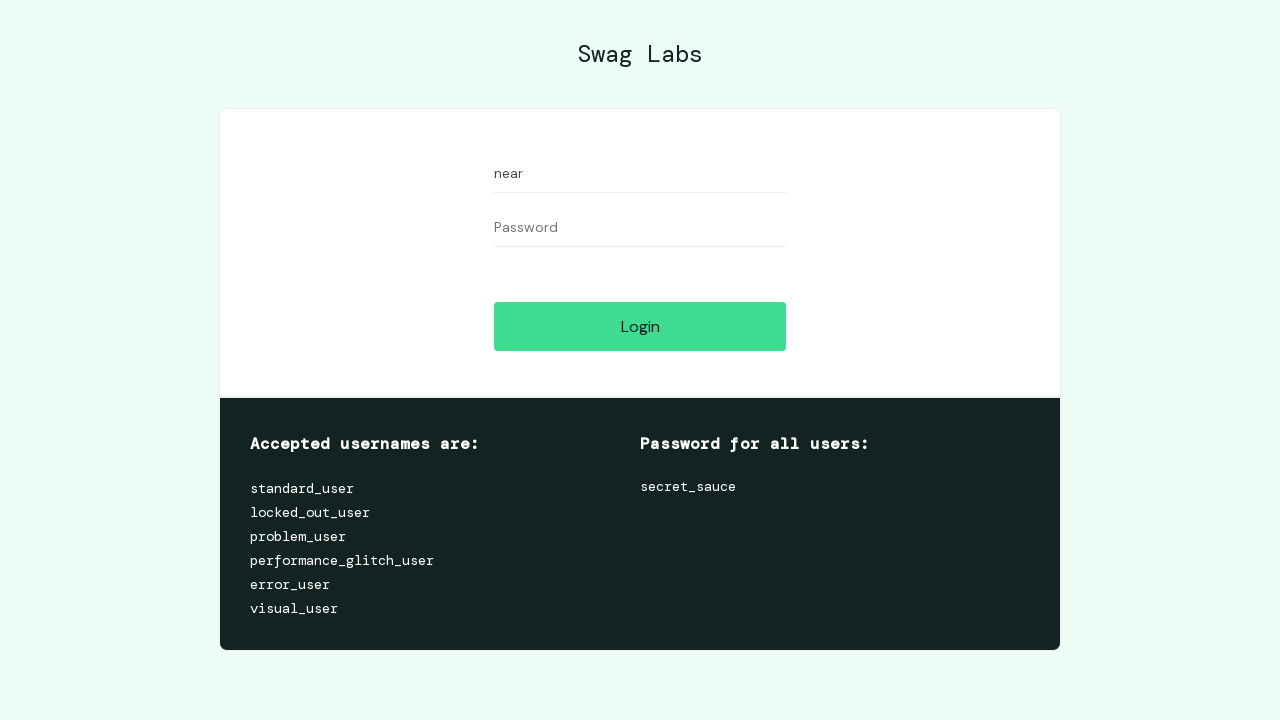

Filled password field with 'near' on #password
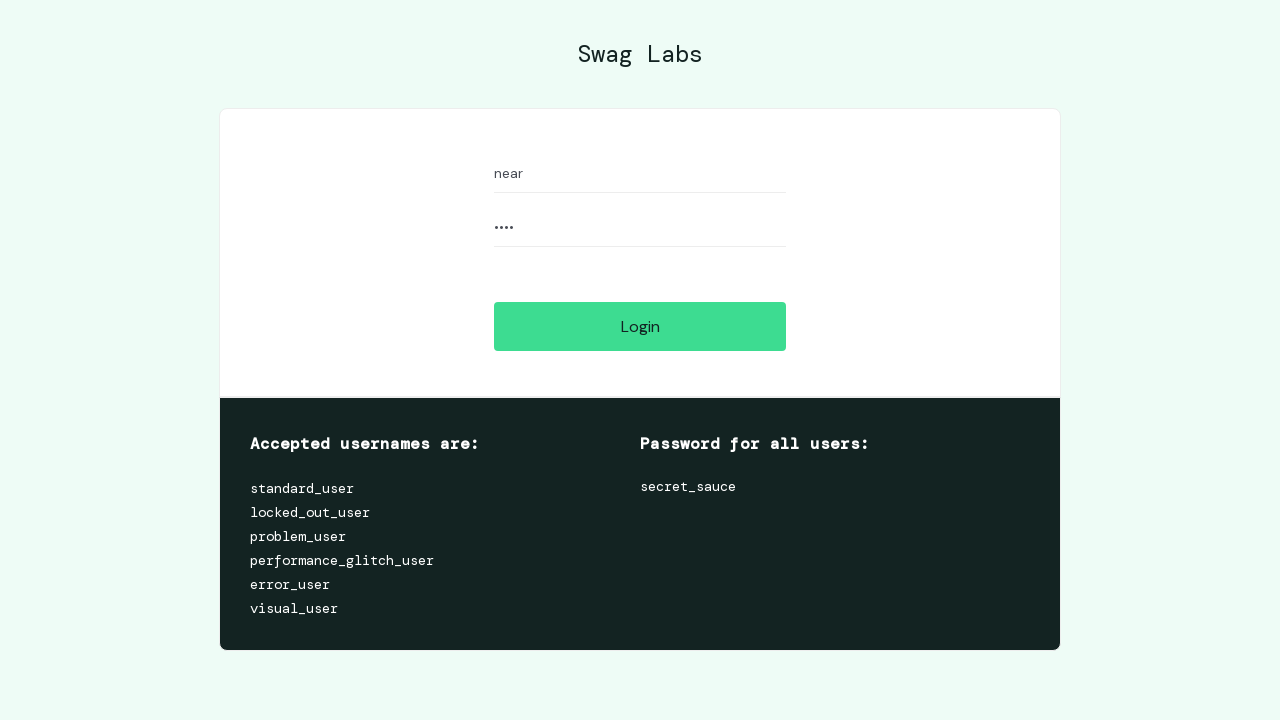

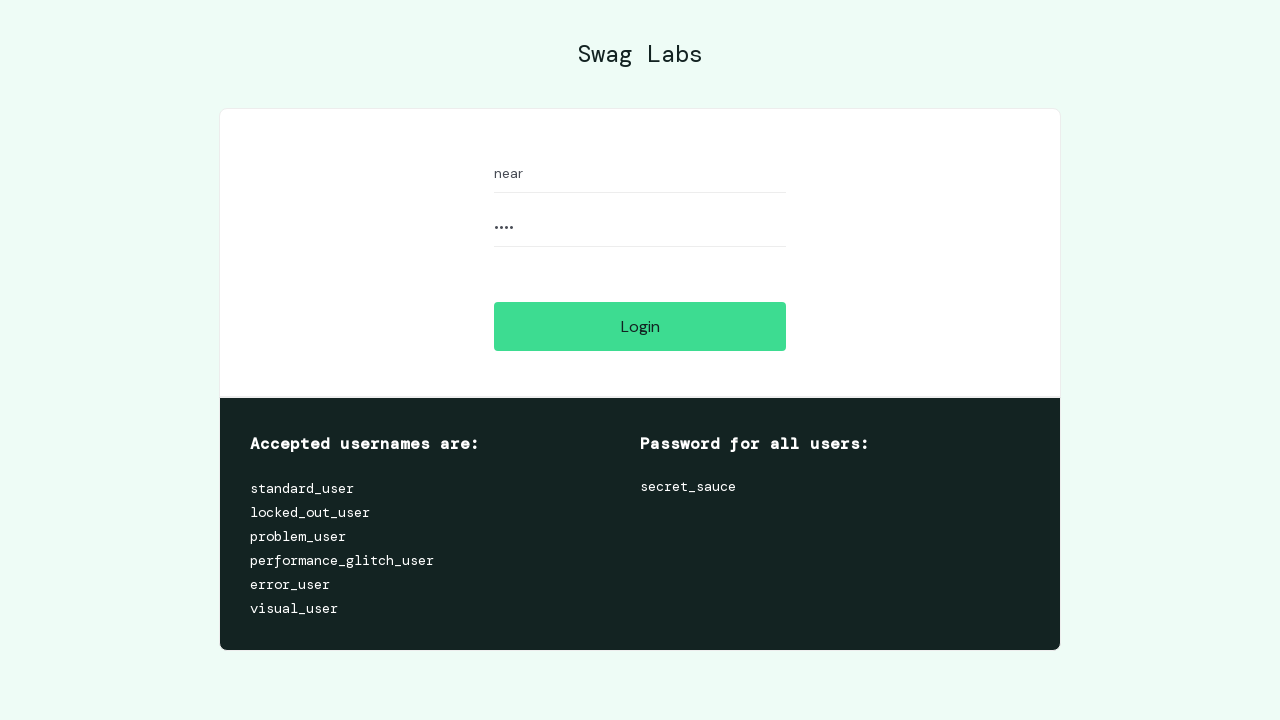